Searches for legal proceedings on the TJSP (São Paulo Court) website by entering a CPF document number and selecting a search option from a dropdown

Starting URL: https://esaj.tjsp.jus.br/cposg/open.do

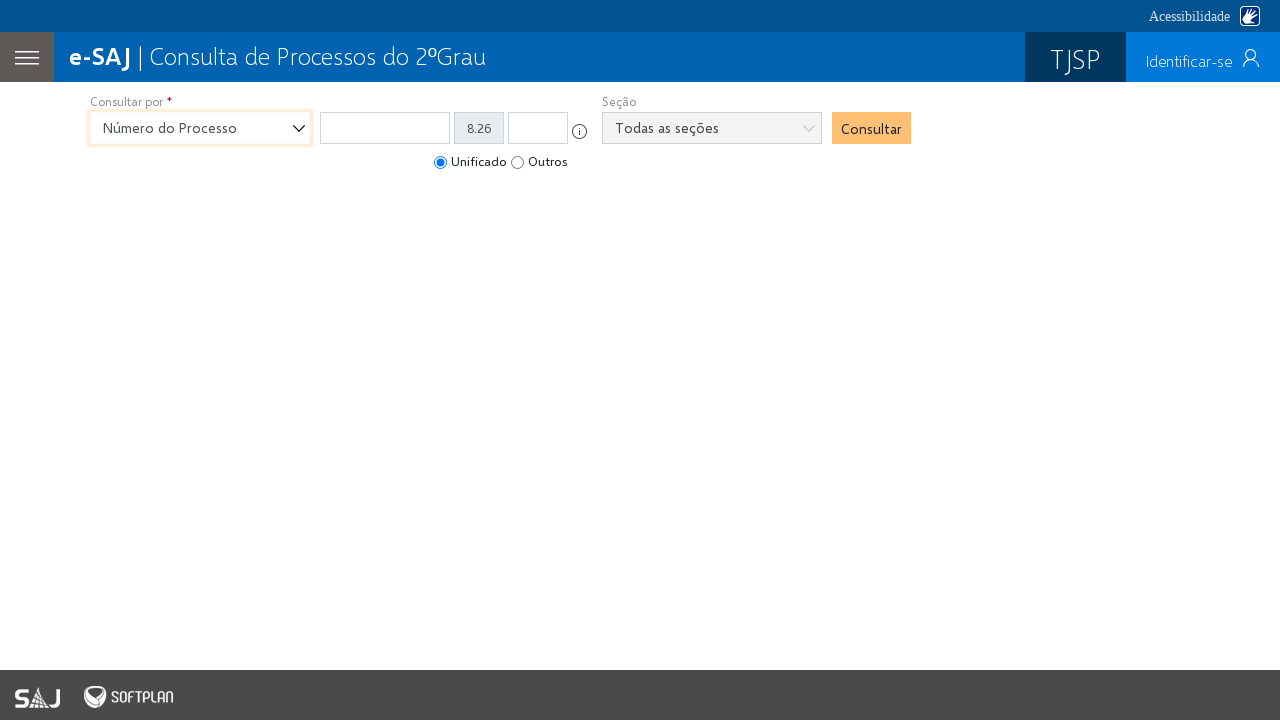

Selected third option from search type dropdown on xpath=/html/body/div[2]/form/section/div[1]/div/select
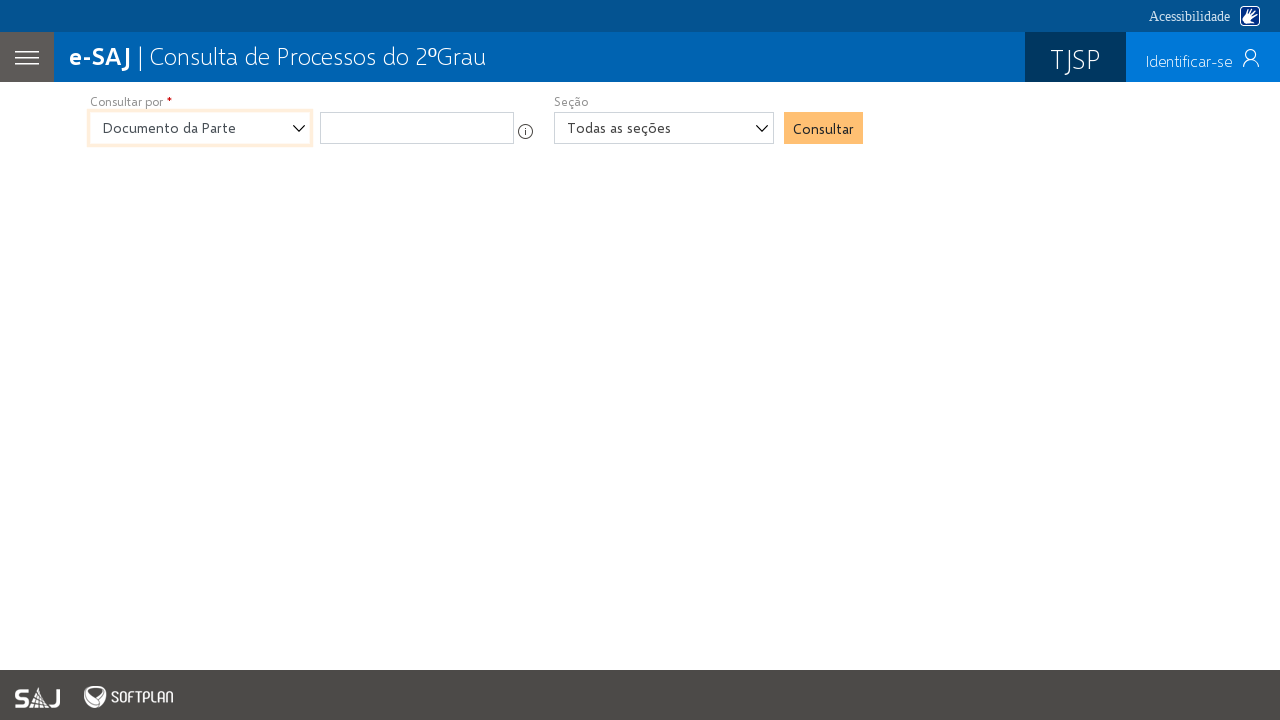

Entered CPF number '12345678901' in document field on #campo_DOCPARTE
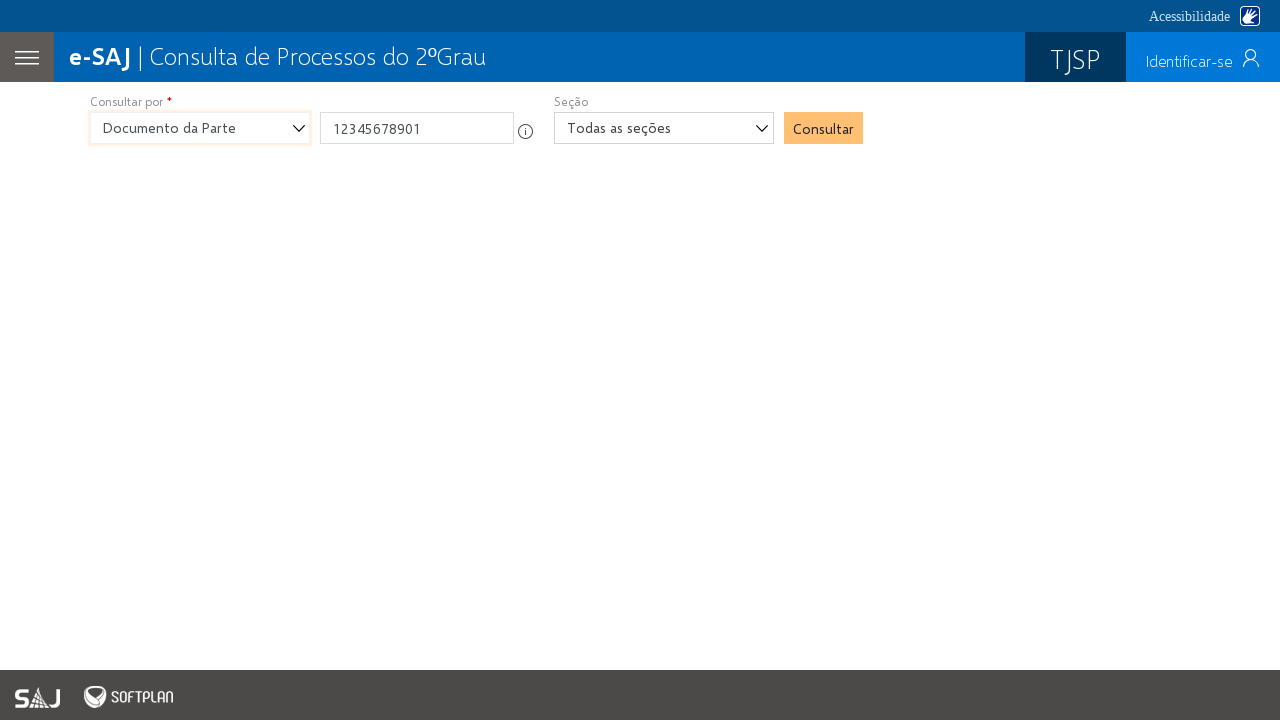

Clicked search button to submit legal proceedings query at (824, 128) on xpath=/html/body/div[2]/form/section/div[4]/div/input
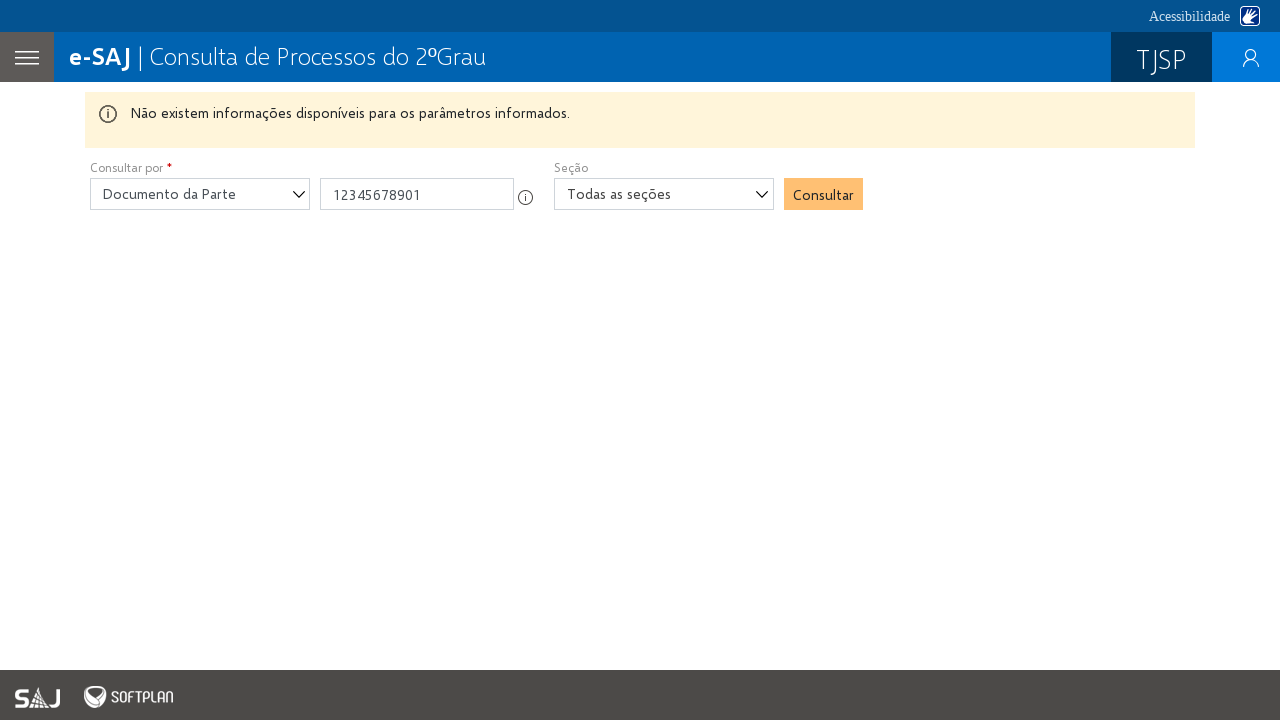

Waited for network to become idle and results to load
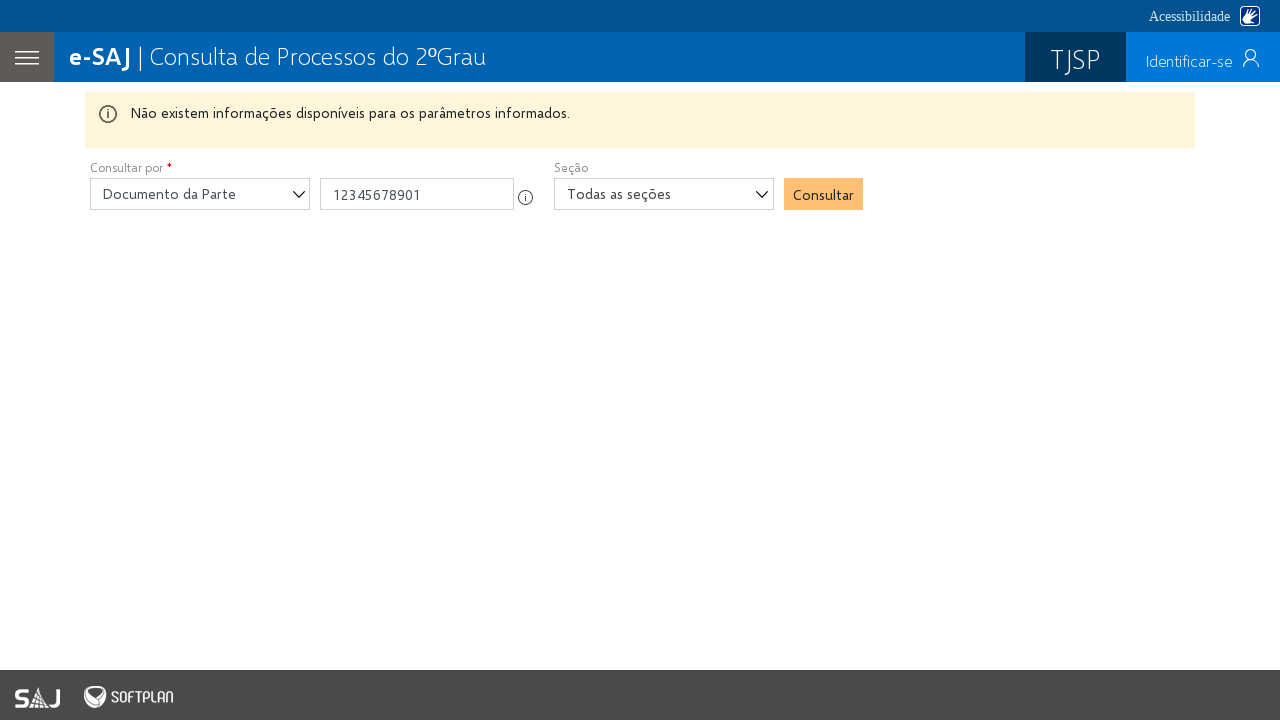

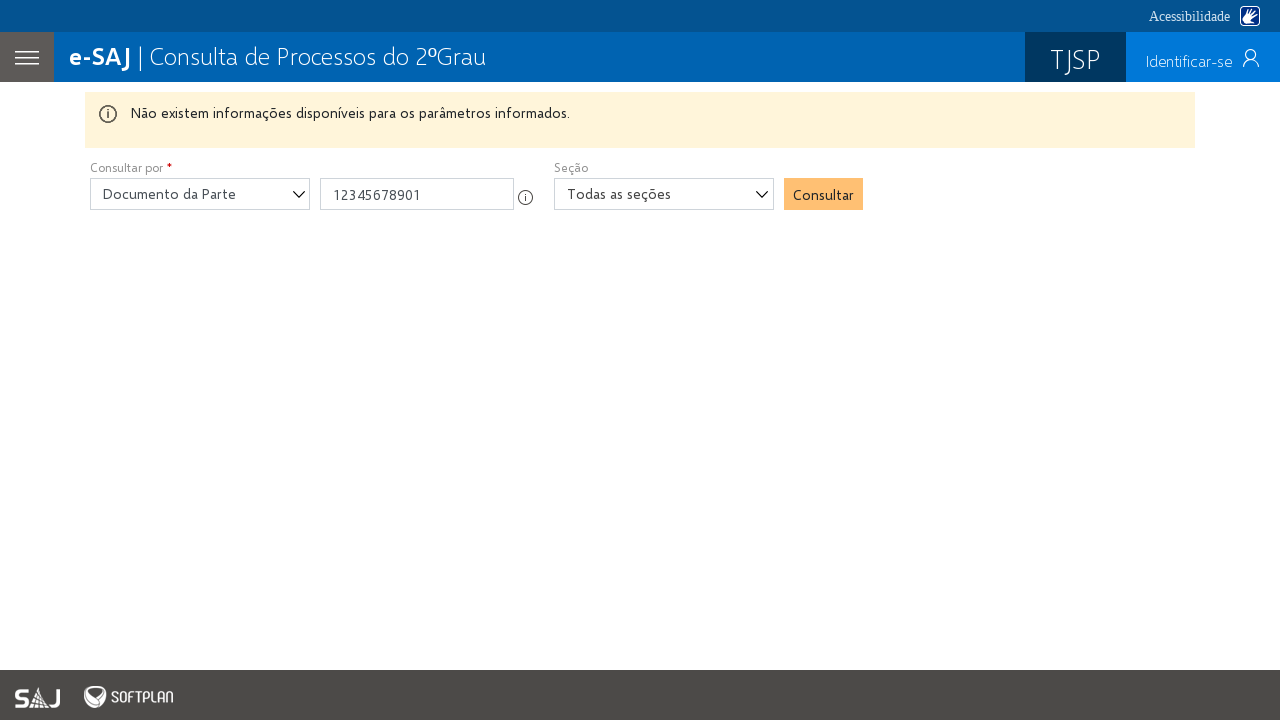